Locates elements by class name and retrieves the text content of the first matching element

Starting URL: https://acctabootcamp.github.io/site/examples/locators

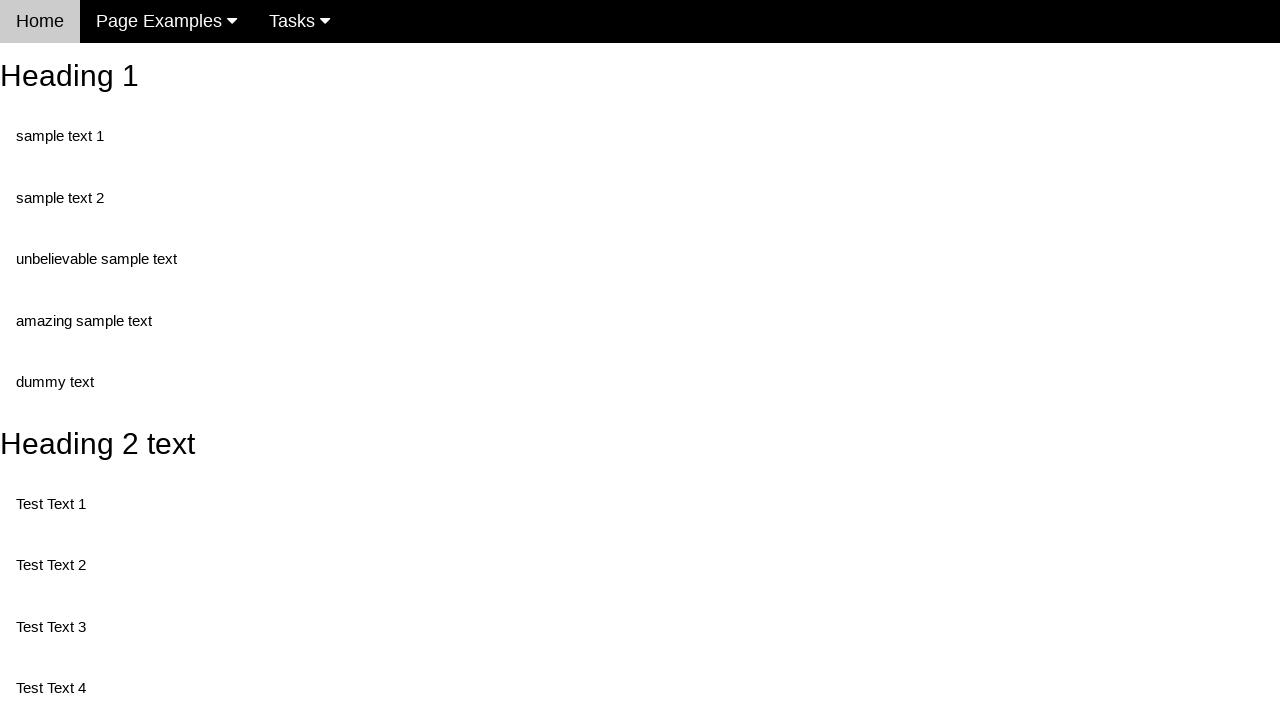

Navigated to locators example page
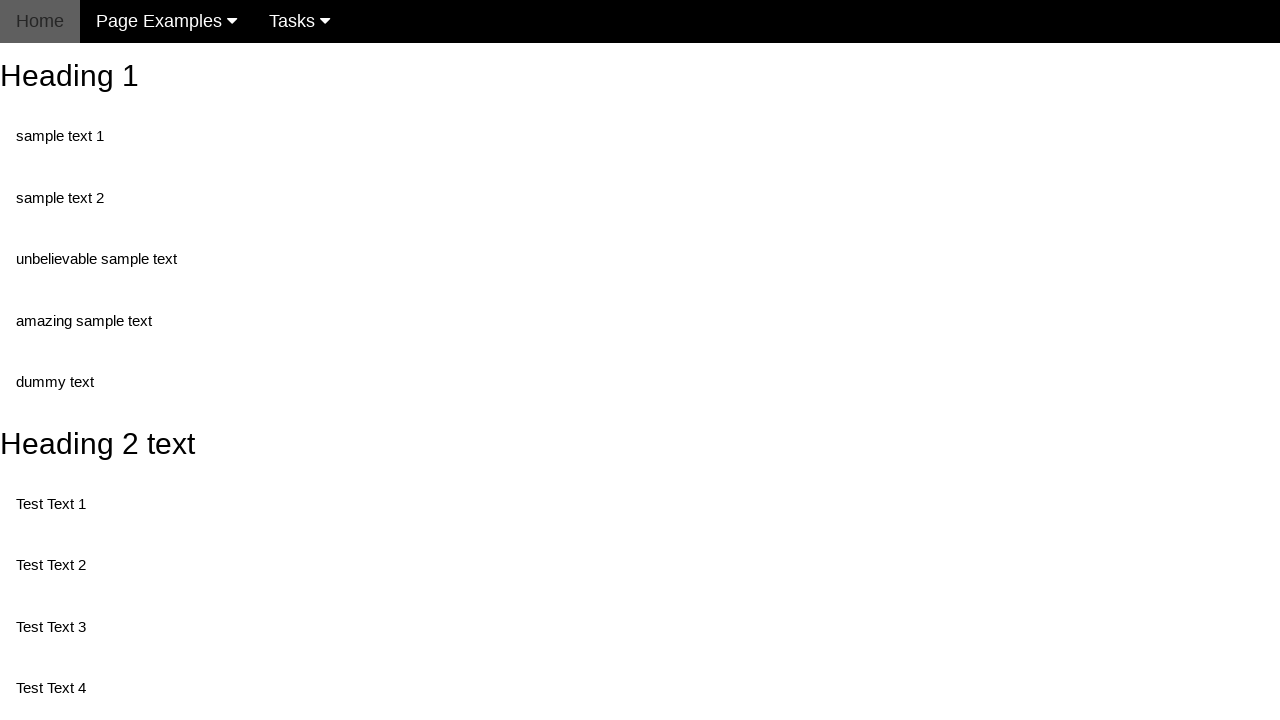

Located first element with class 'test'
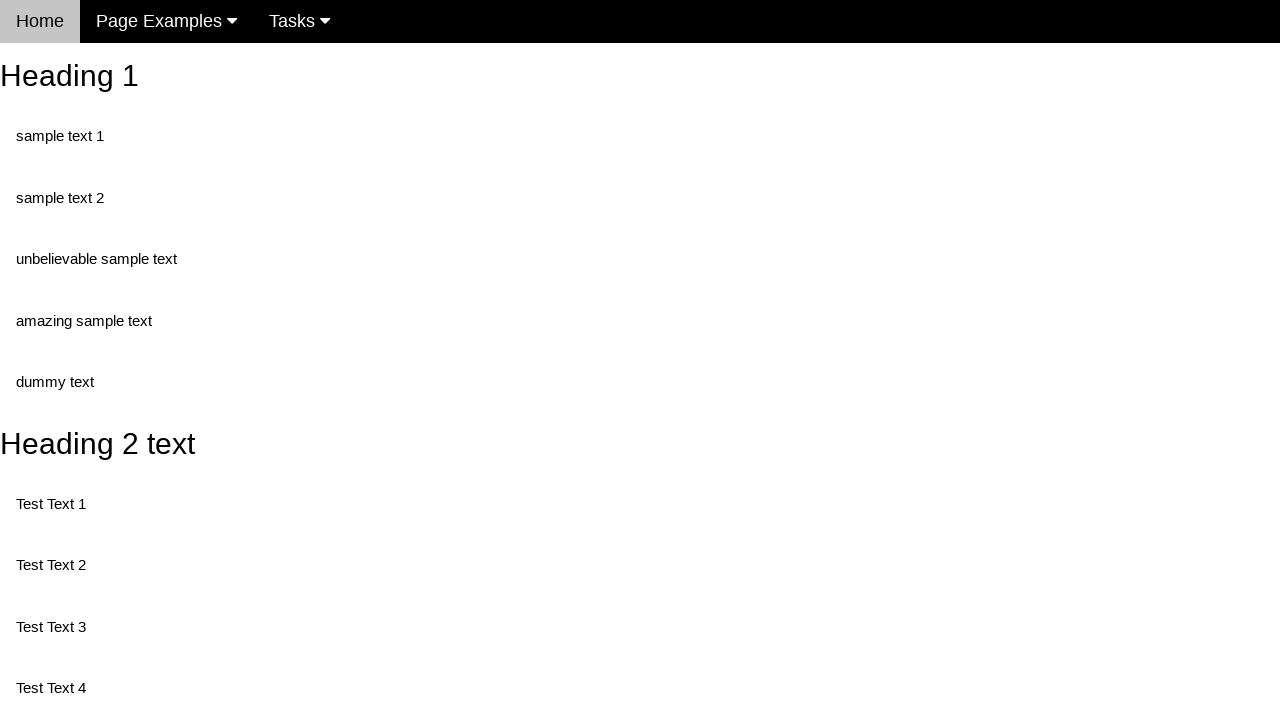

Retrieved text content from first element: 'Test Text 1'
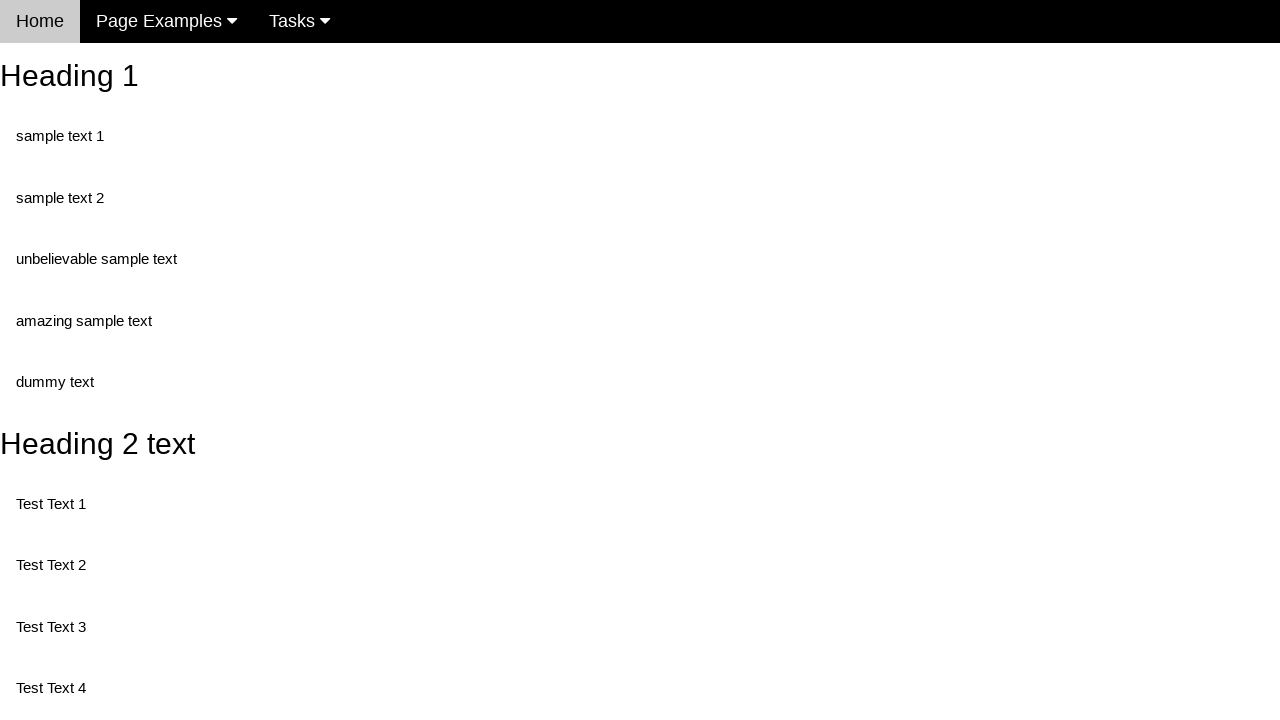

Printed text content to console
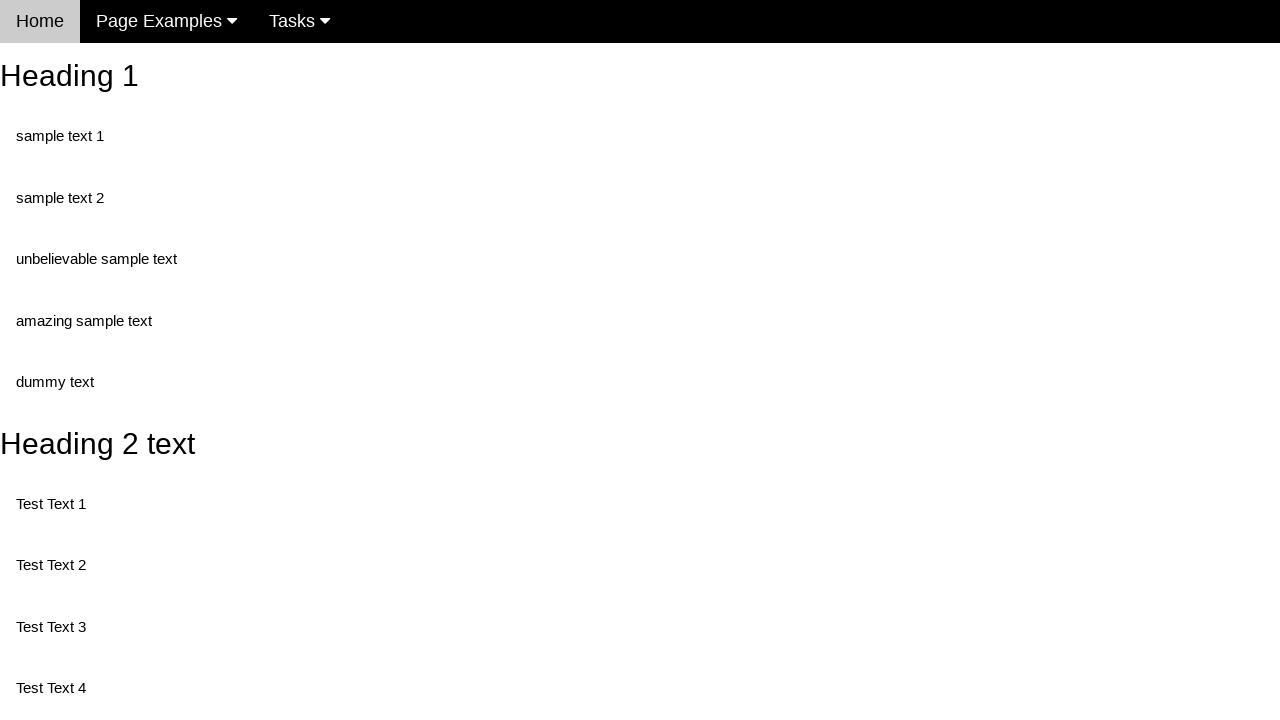

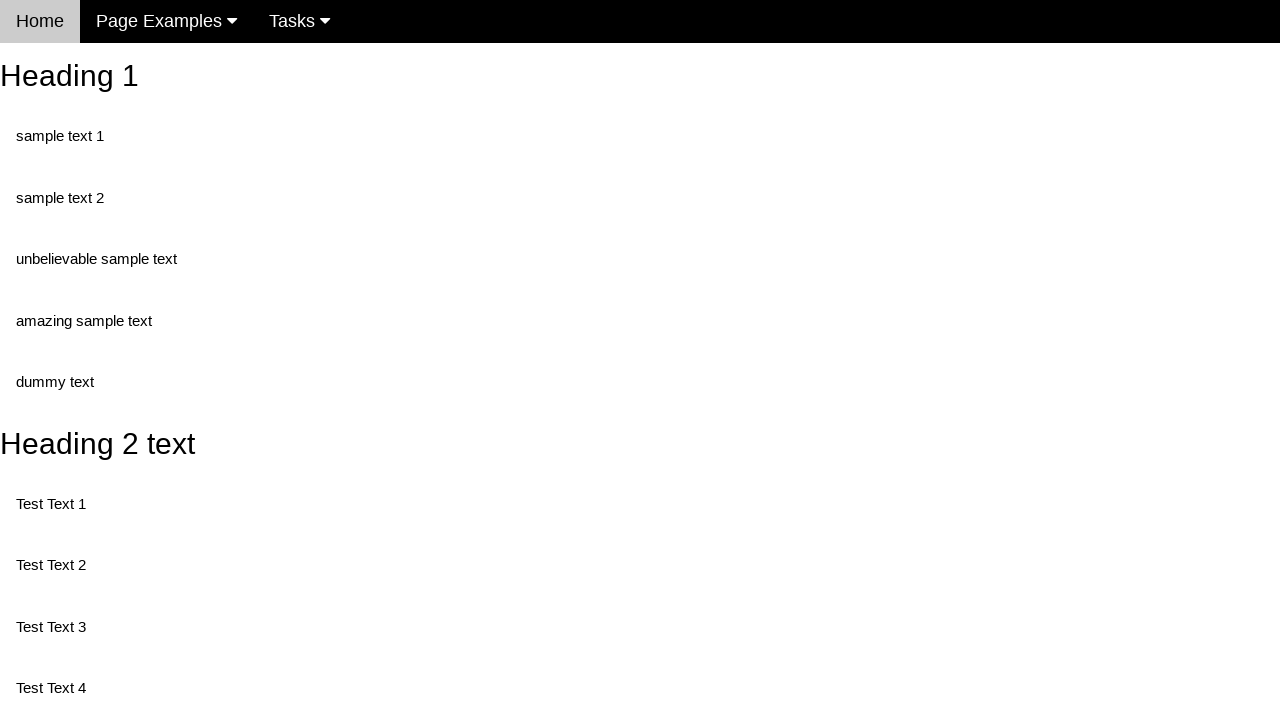